Tests window handling by clicking a link that opens a new window, switching to it to verify content, then closing it and returning to the original window

Starting URL: https://the-internet.herokuapp.com/windows

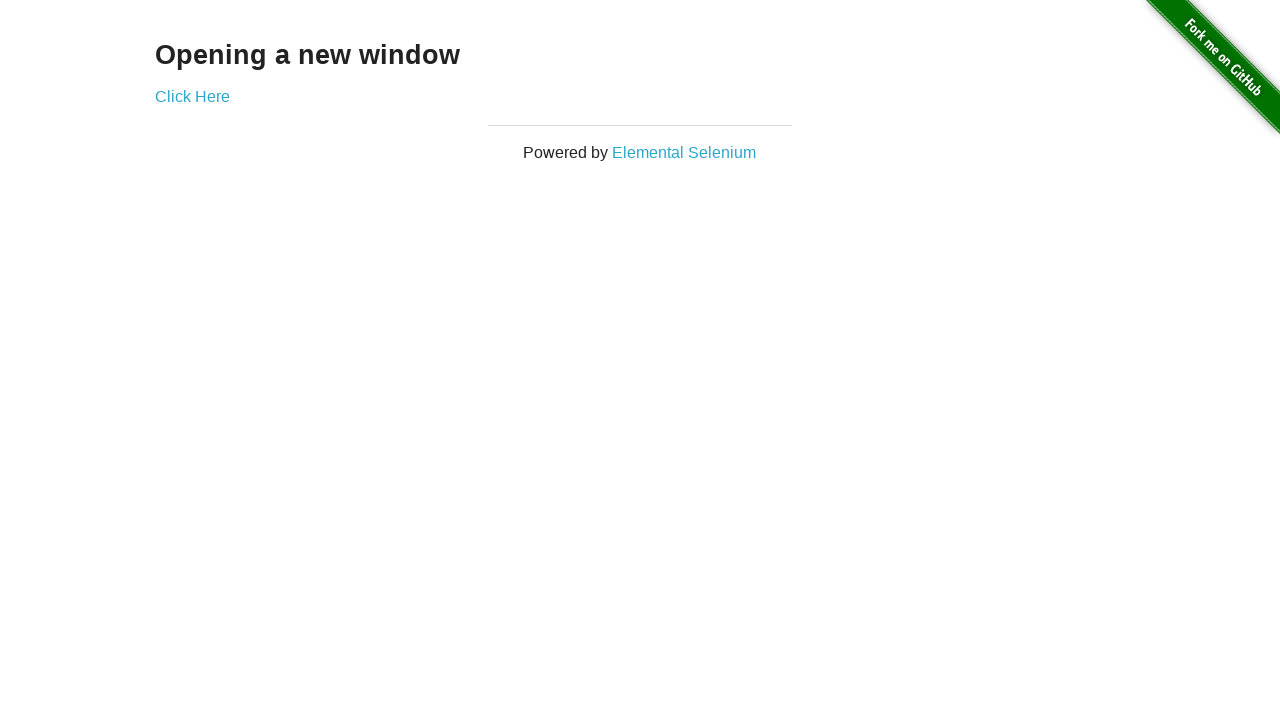

Clicked 'Click Here' link to open new window at (192, 96) on a:has-text('Click Here')
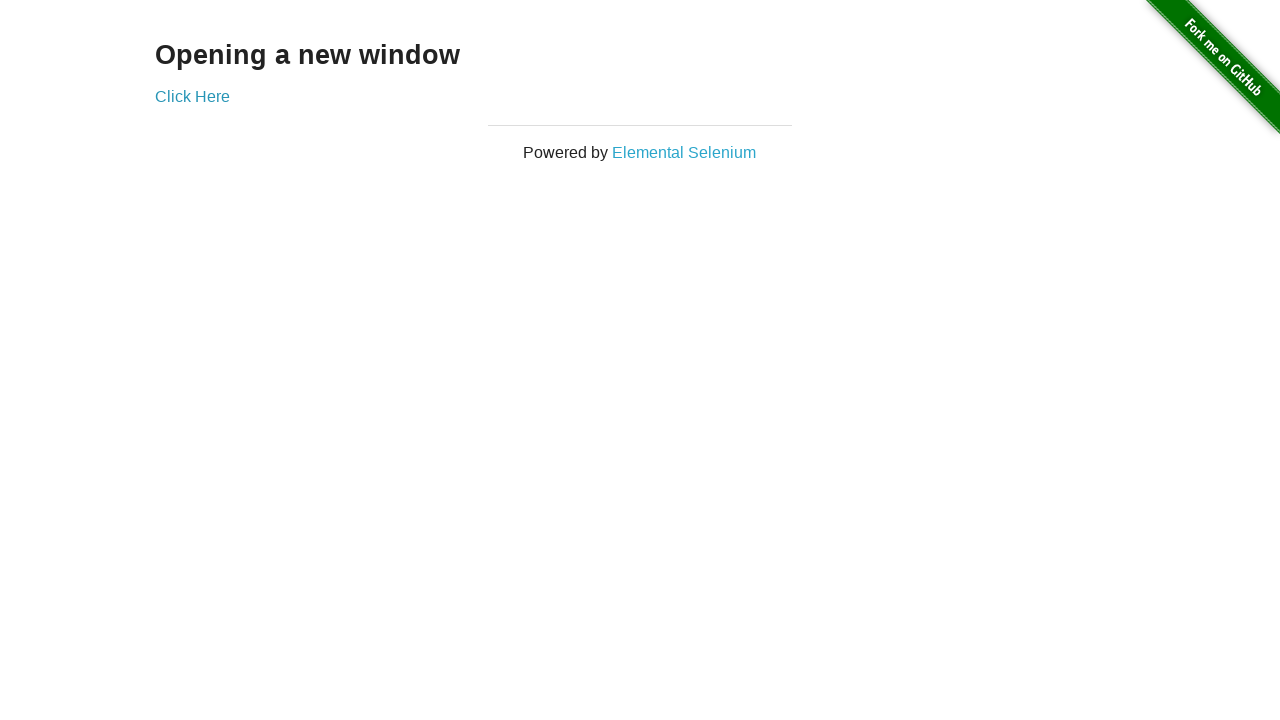

New window opened and captured
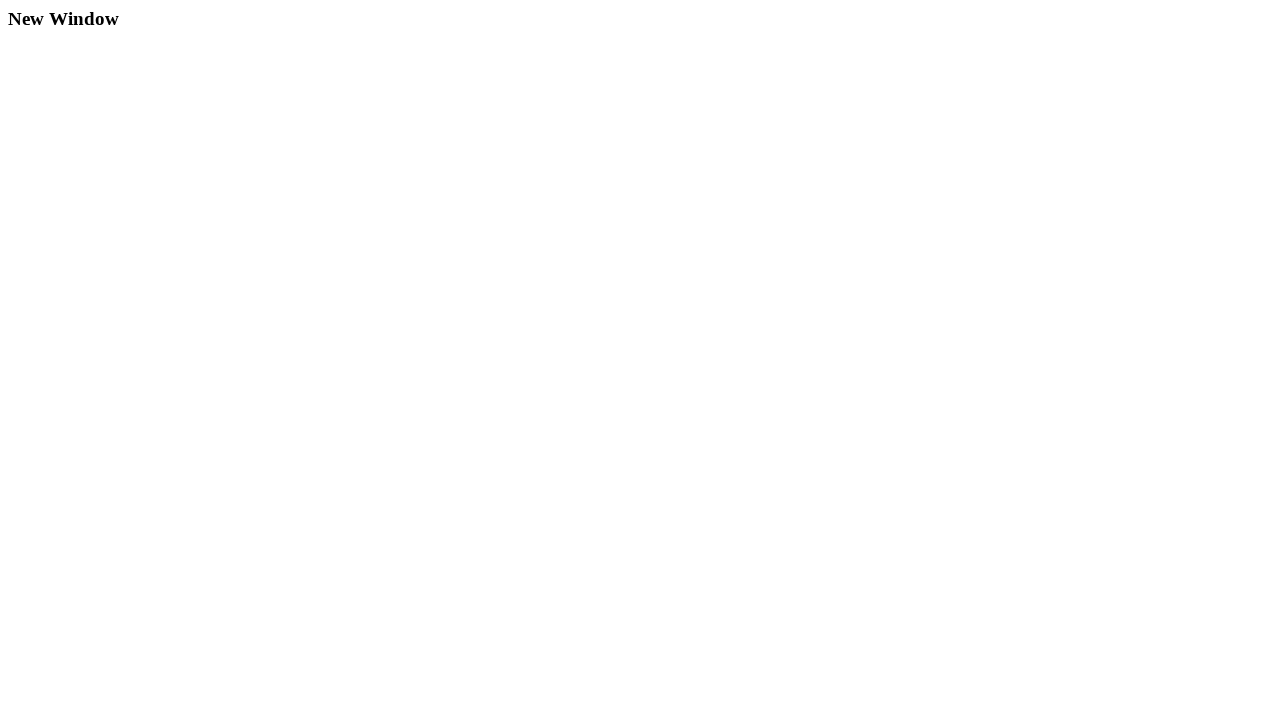

Waited for 'New Window' heading to load in new window
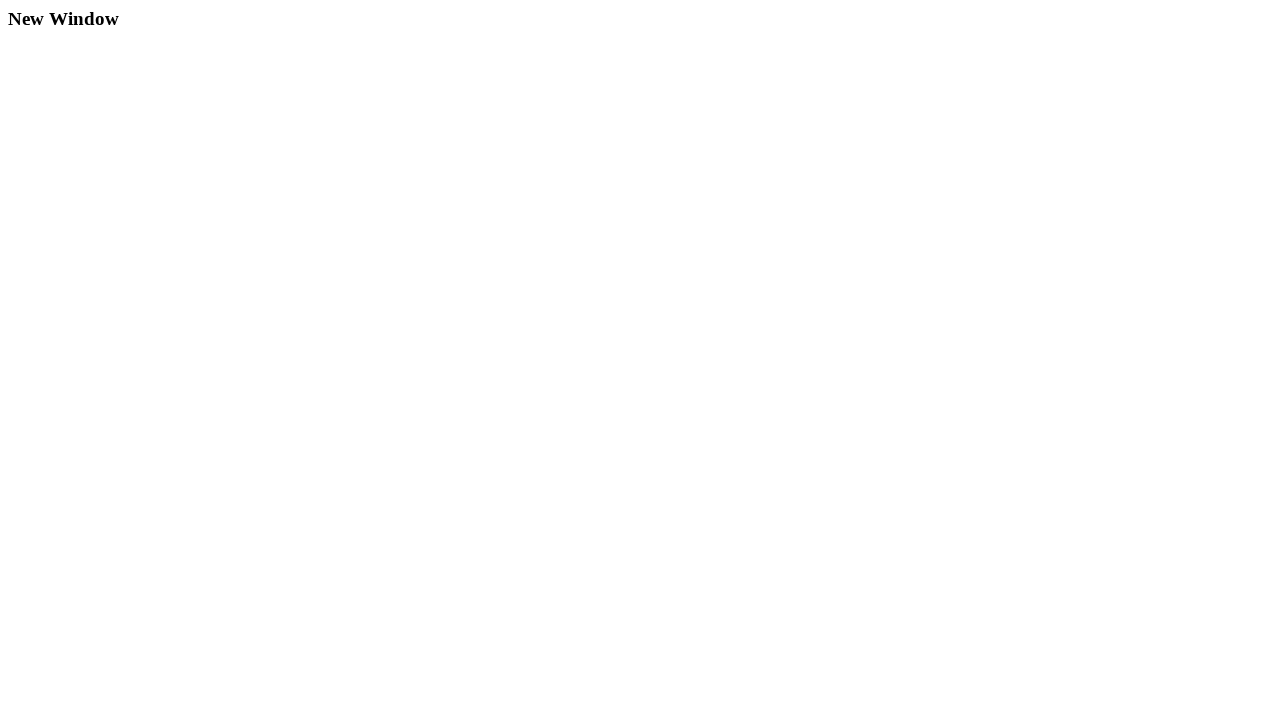

Retrieved 'New Window' heading text: 'New Window'
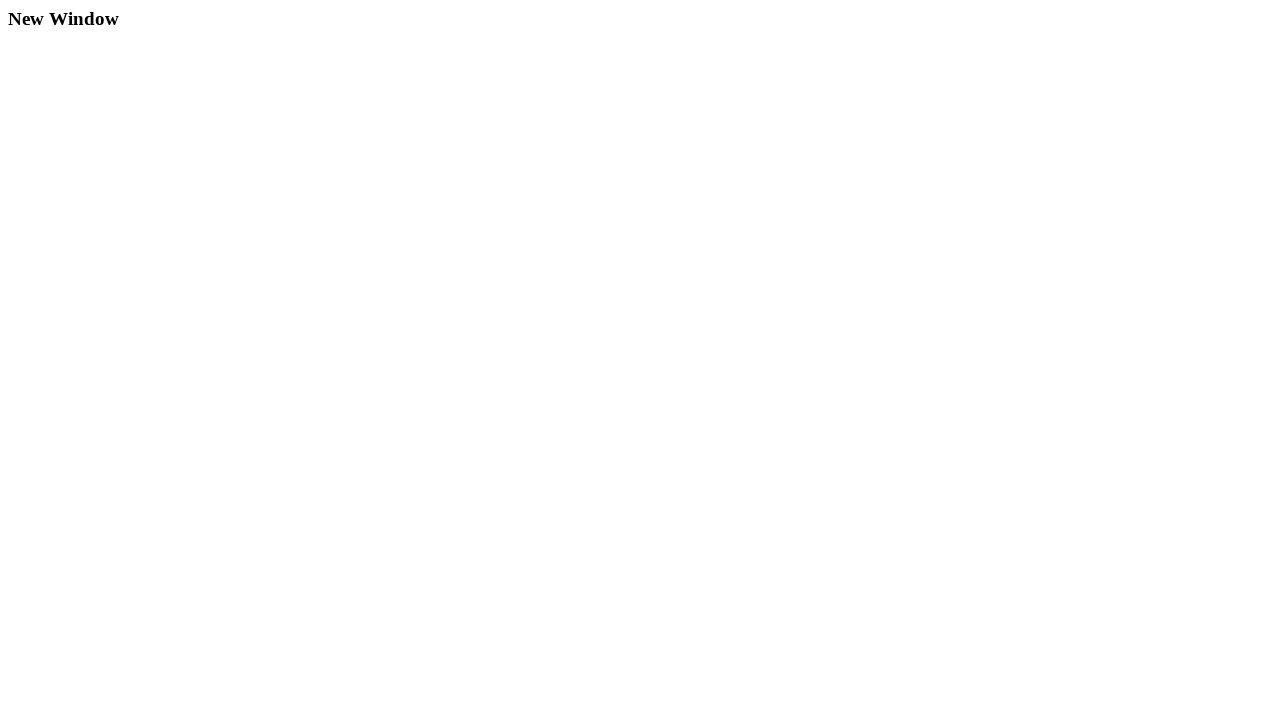

Closed the new window
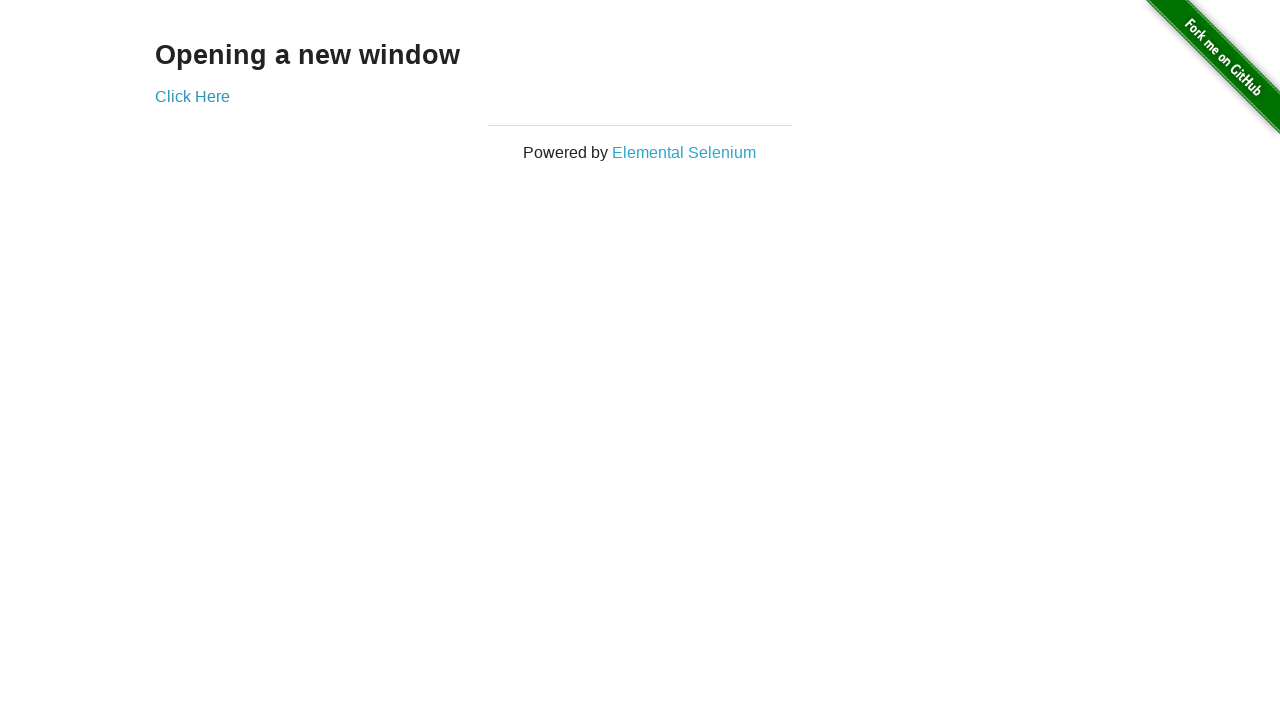

Original window is active and page load state verified
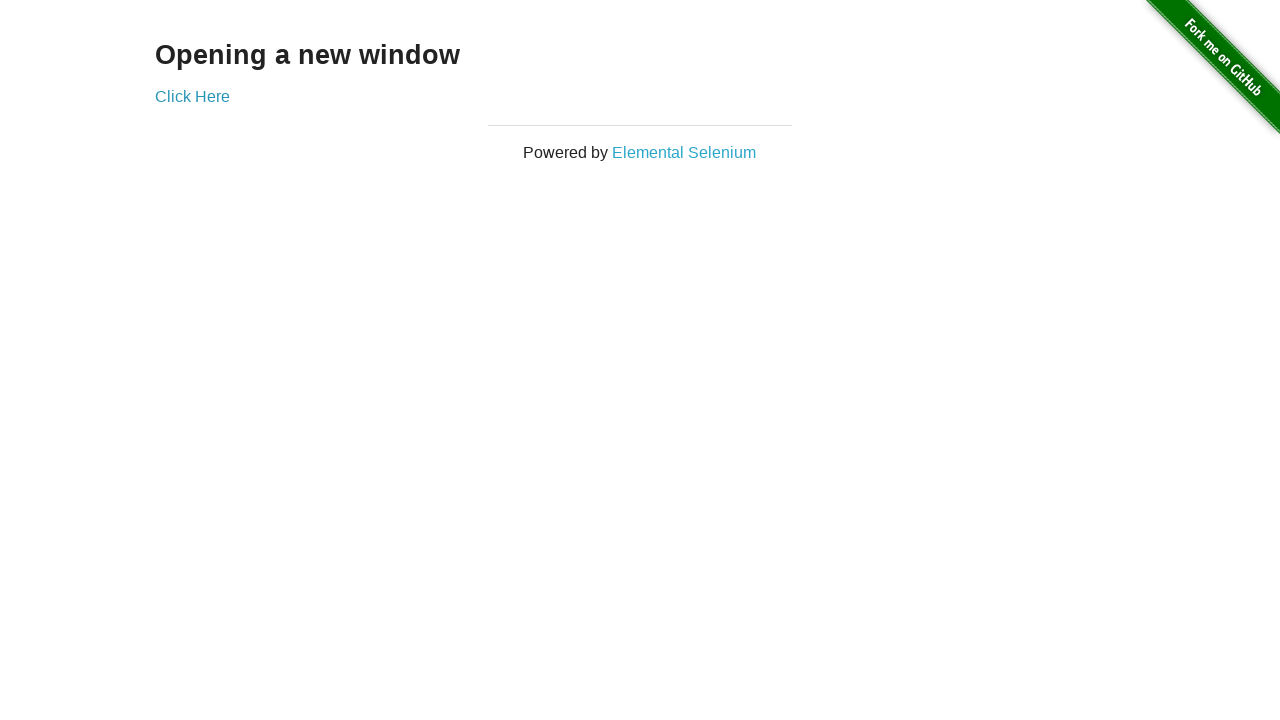

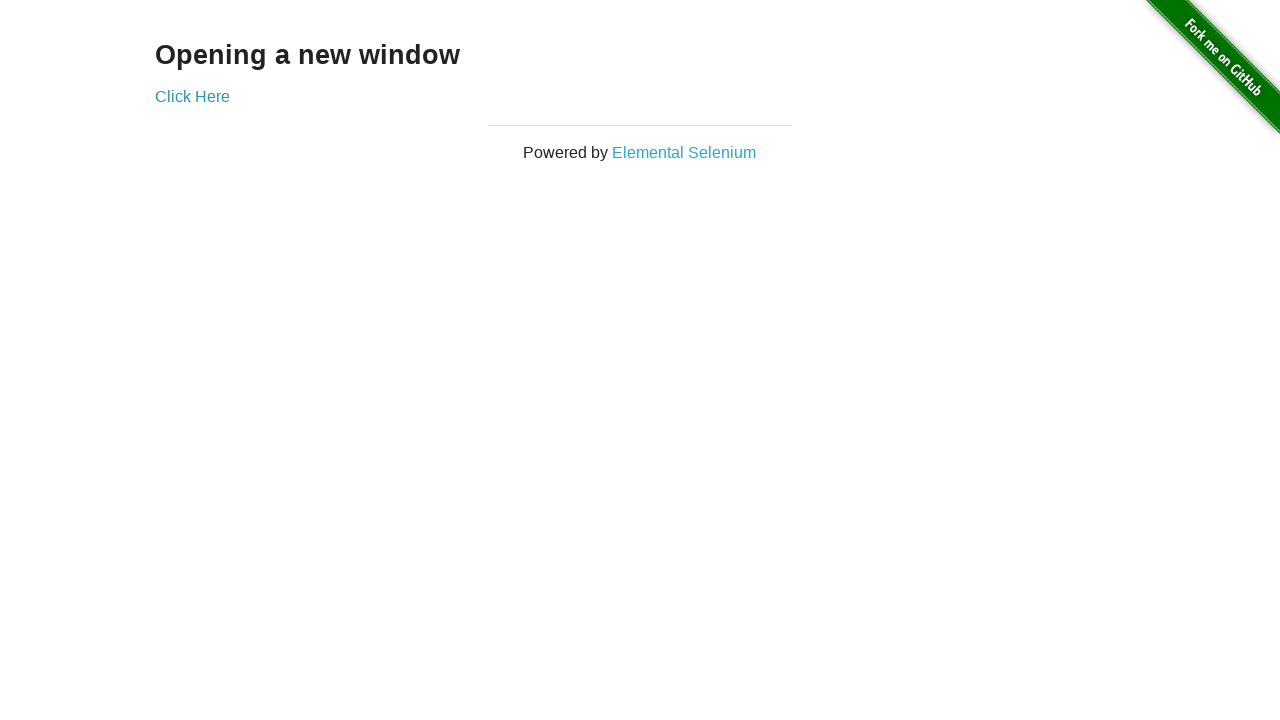